Tests navigation to the phones page by clicking on the phones menu item

Starting URL: http://irkutsk.holme.ru/

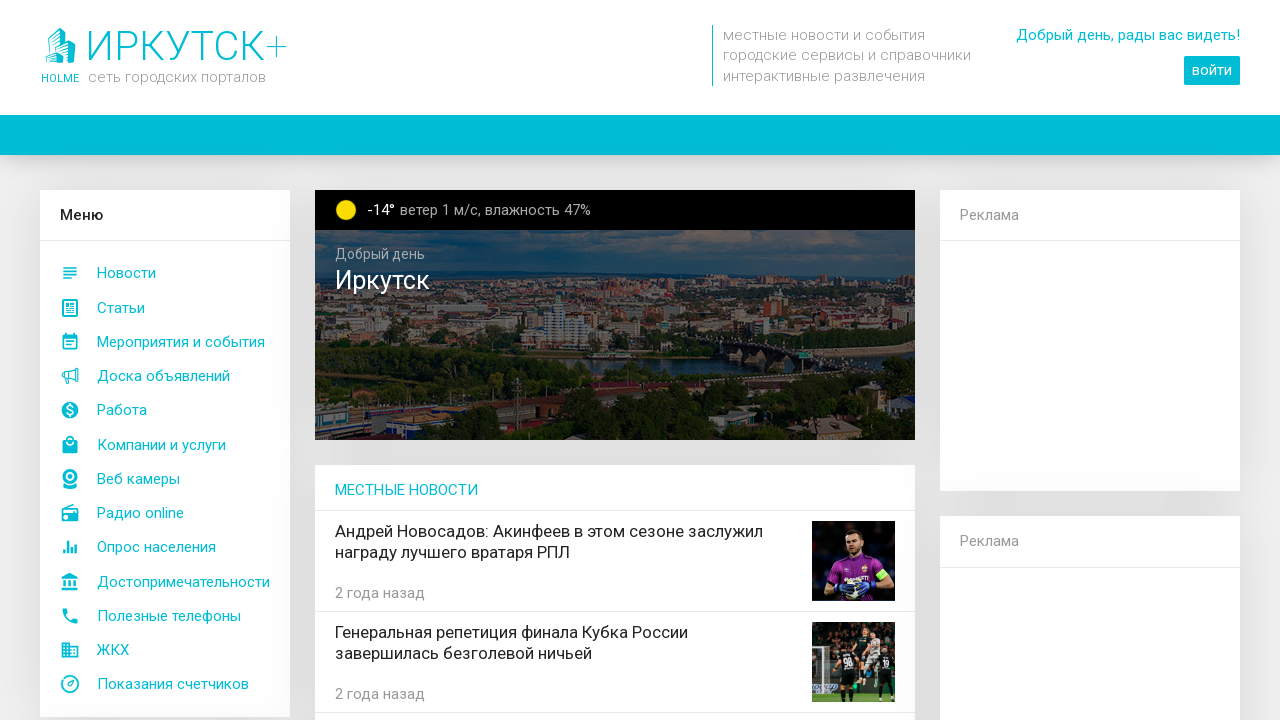

Clicked on phones menu item to navigate to phones page at (165, 616) on xpath=//a[@id='mainMenuDesktop_phones']
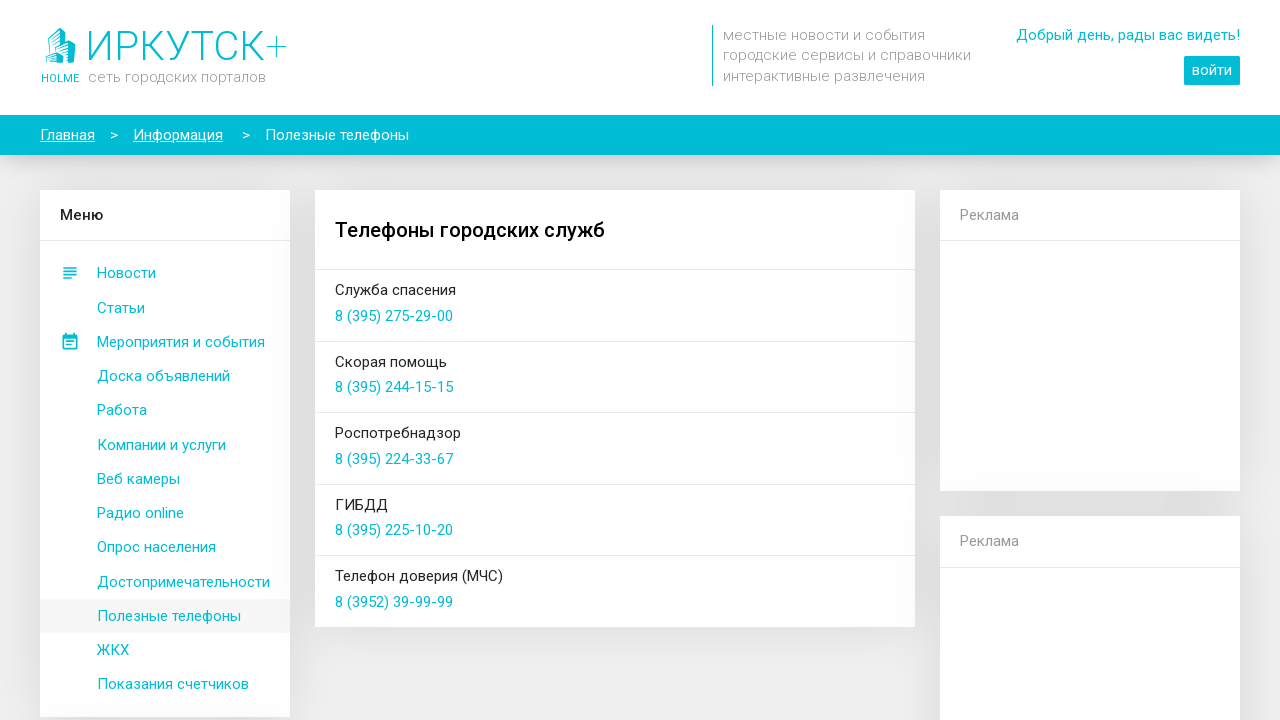

Phones page header loaded successfully
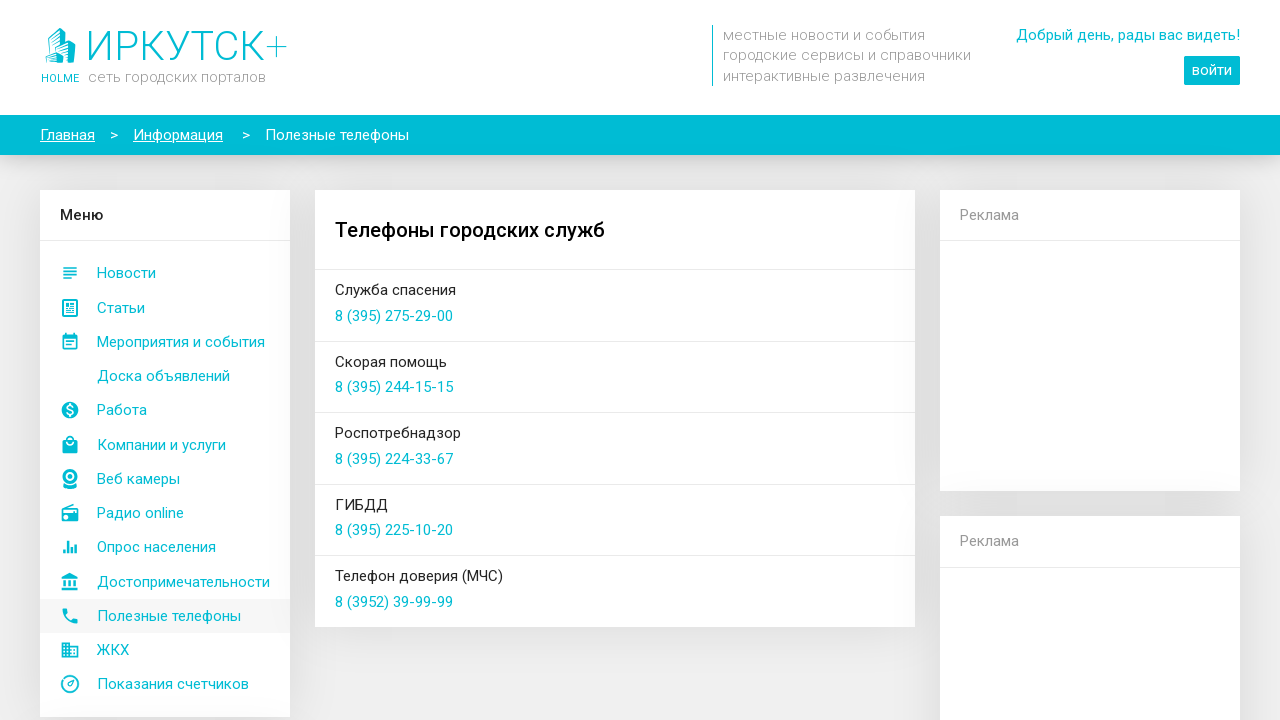

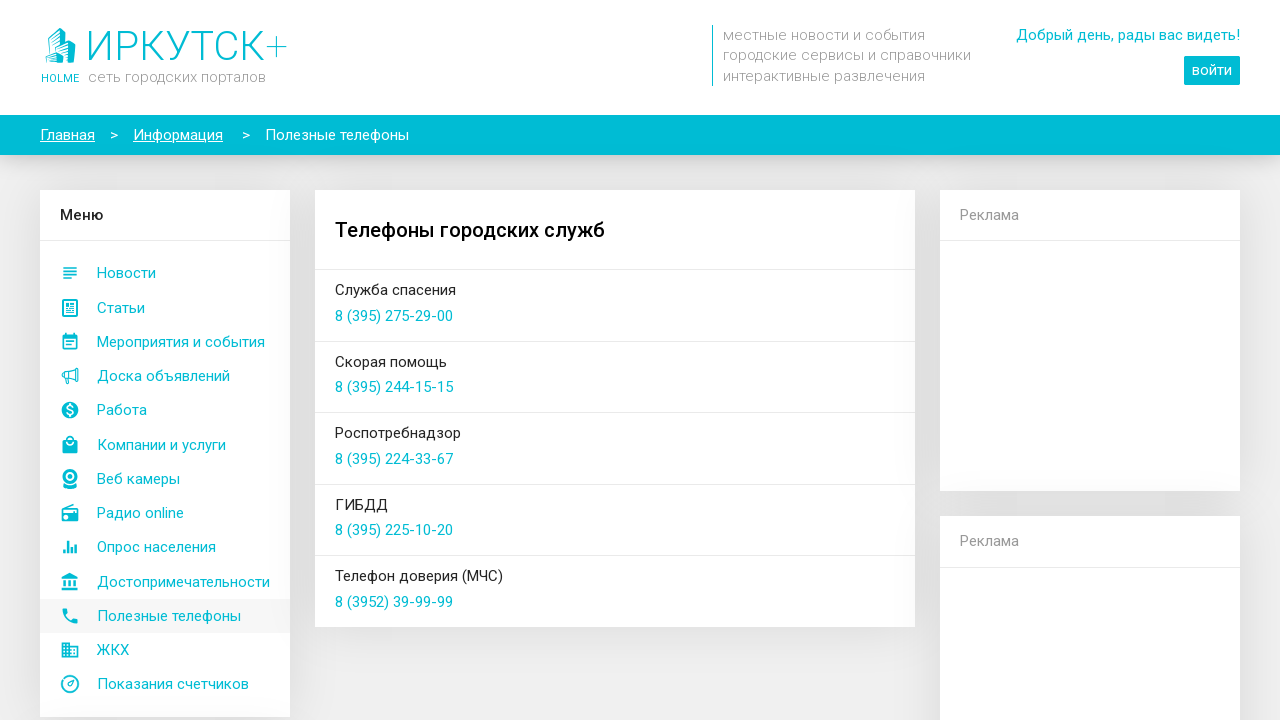